Tests registration form validation when first name field is left blank

Starting URL: http://bit.ly/dxqatest-online

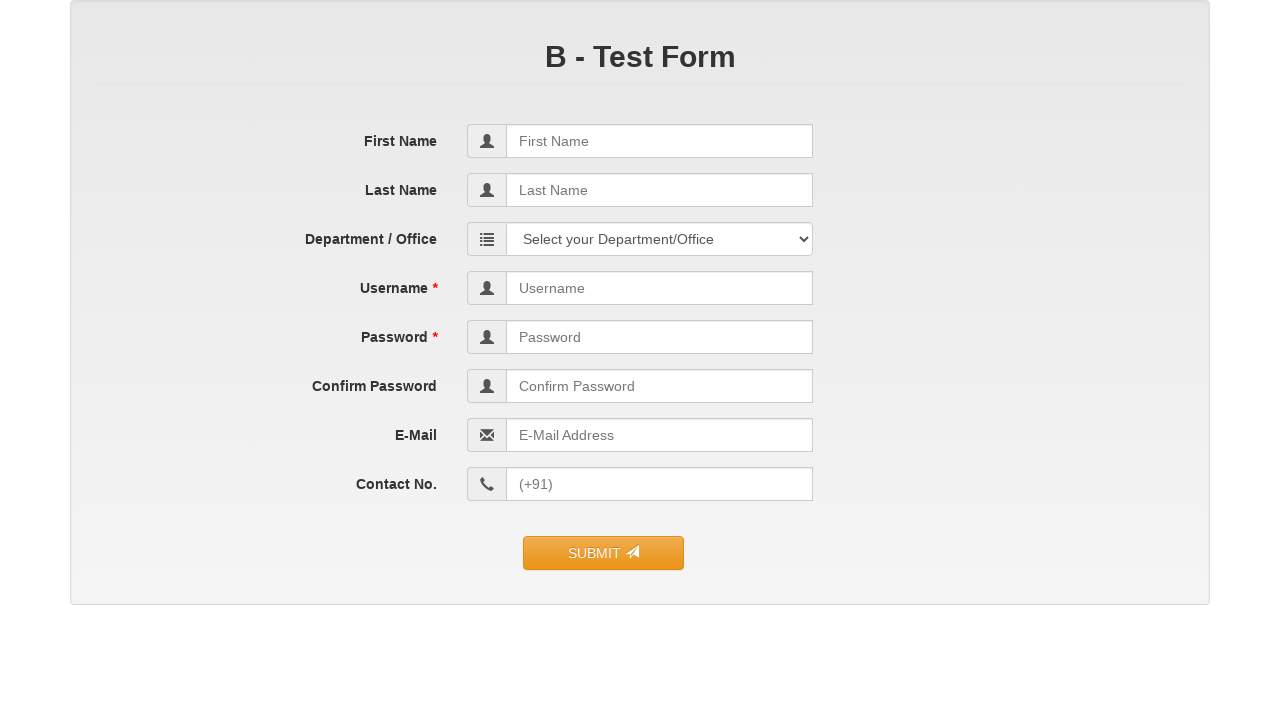

Filled first name field with blank space on input[name='first_name']
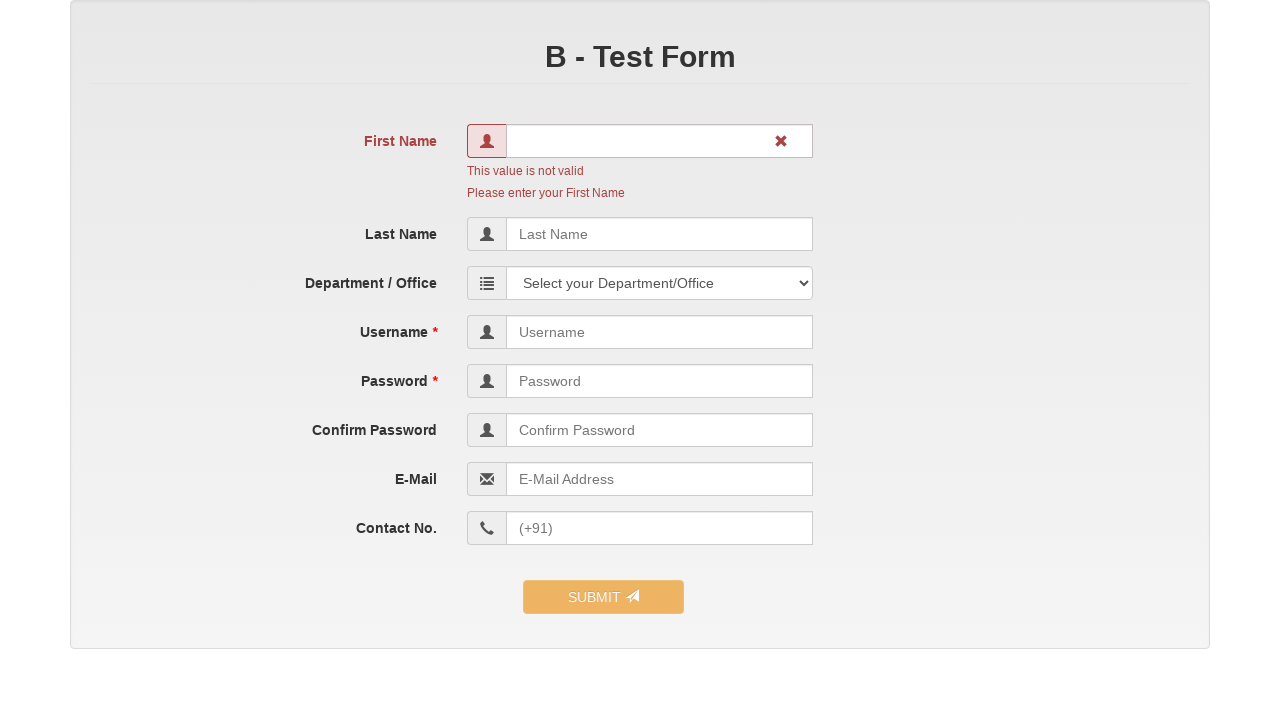

Filled last name field with 'Yadav' on input[name='last_name']
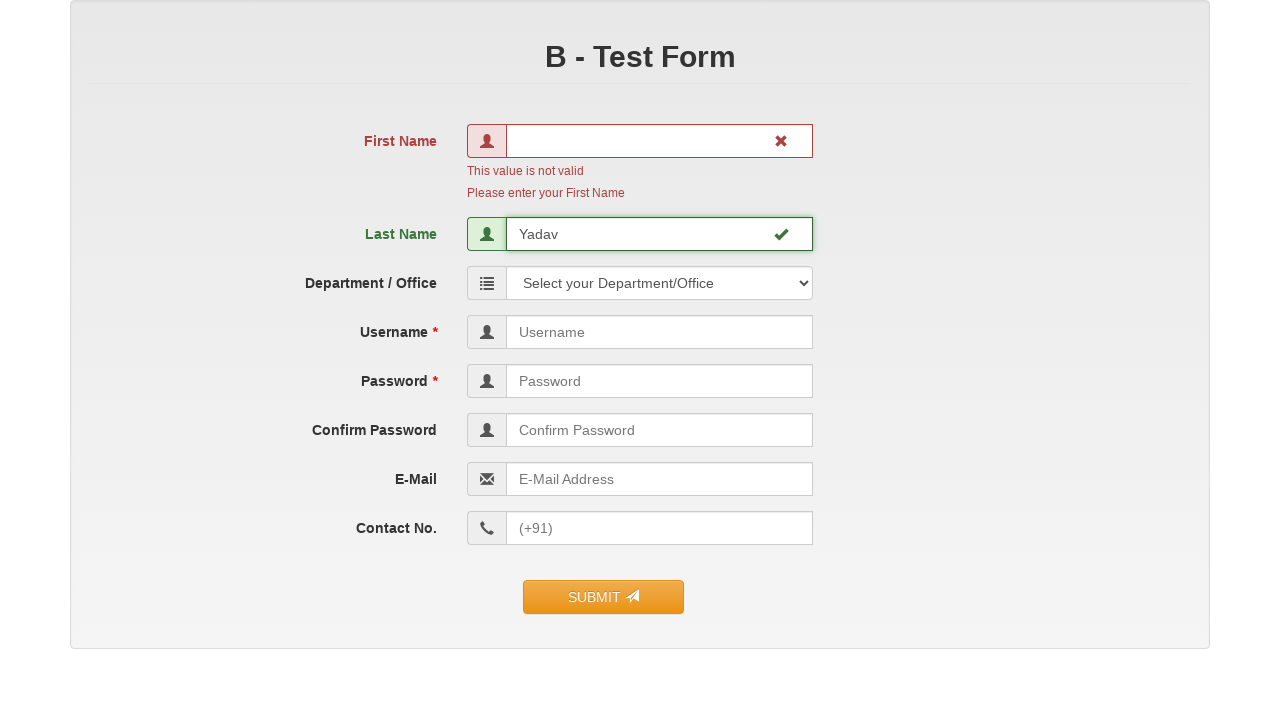

Filled username field with 'vivekdv01' on input[name='user_name']
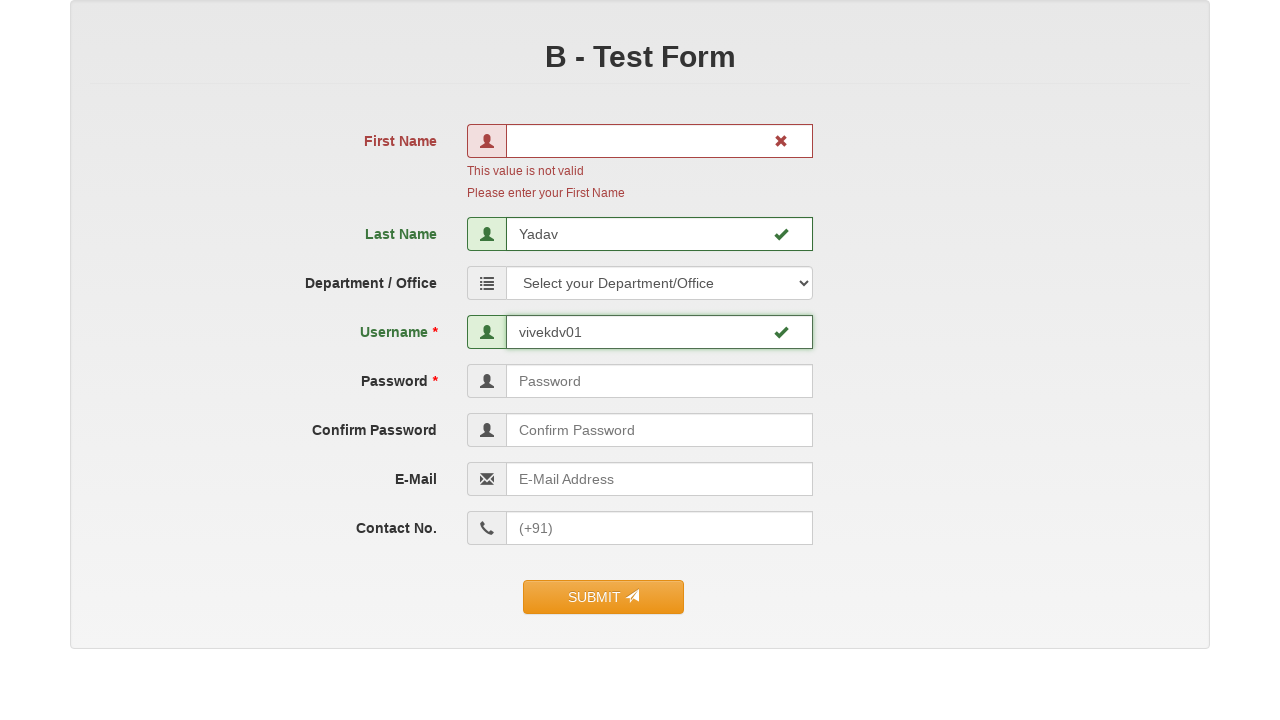

Filled password field with 'Vivek@123' on input[name='user_password']
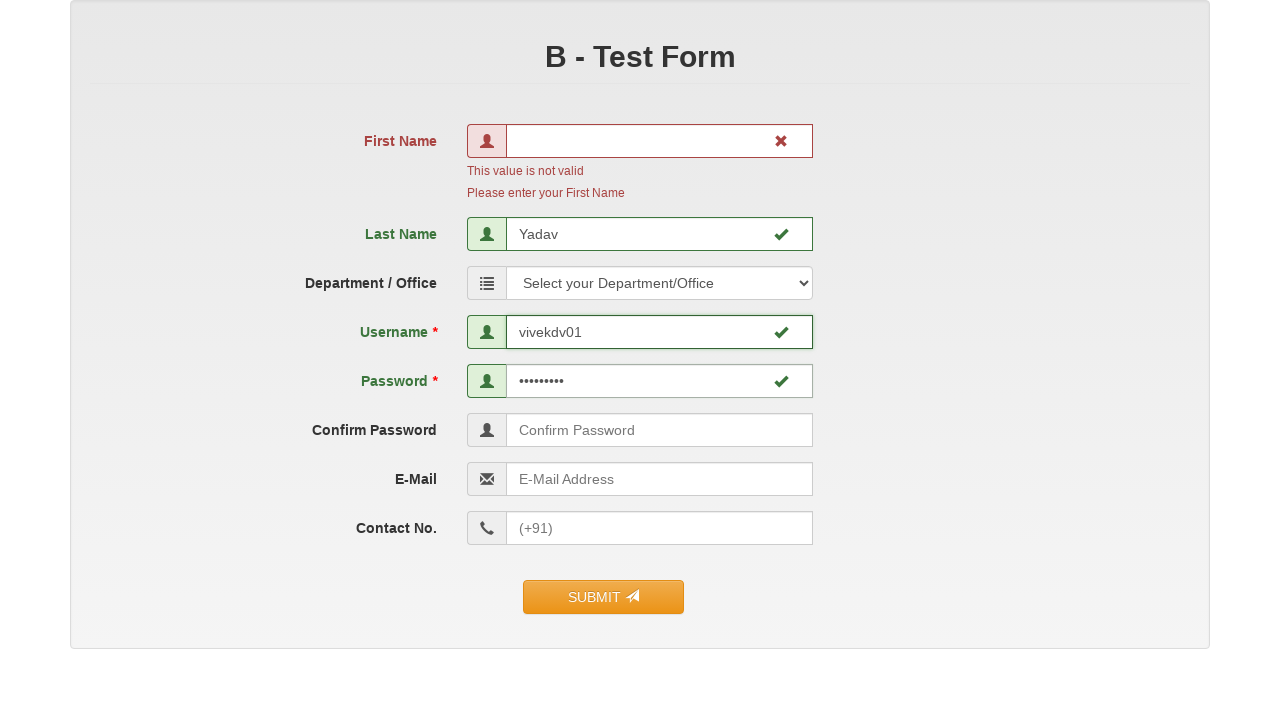

Filled confirm password field with 'Vivek@123' on input[name='confirm_password']
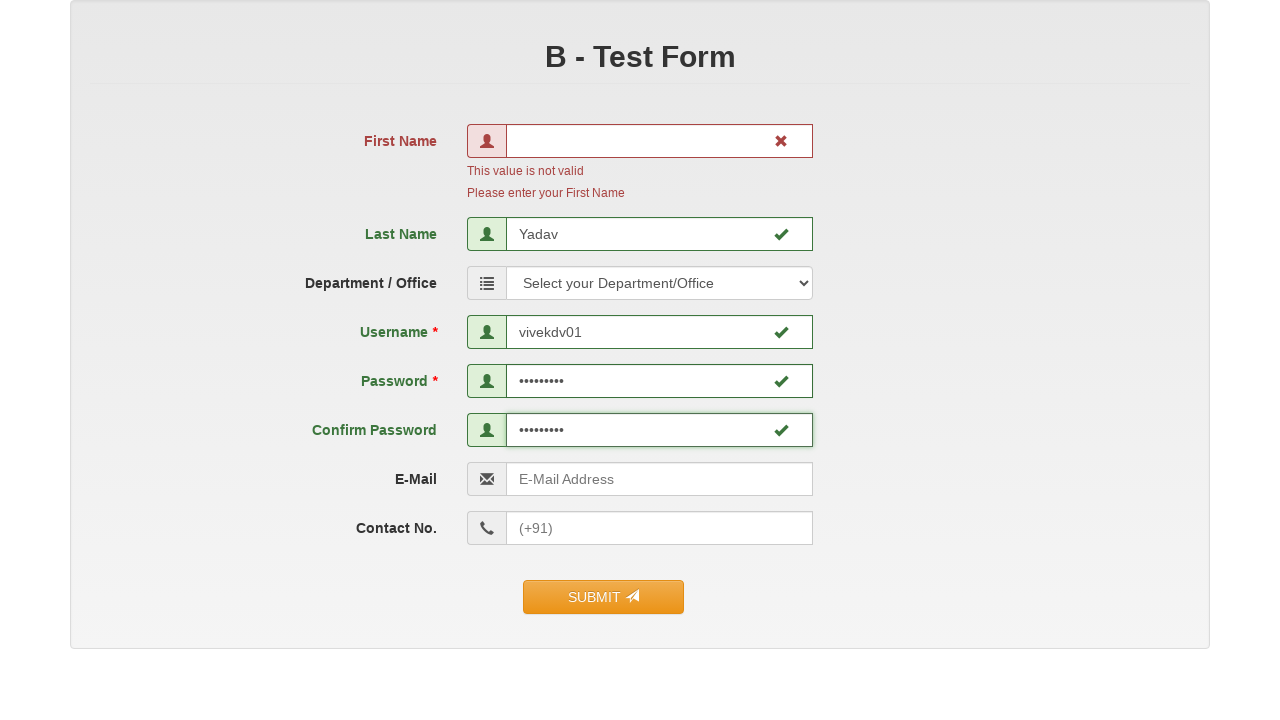

Filled email field with 'vivekdv01@gmail.com' on input[name='email']
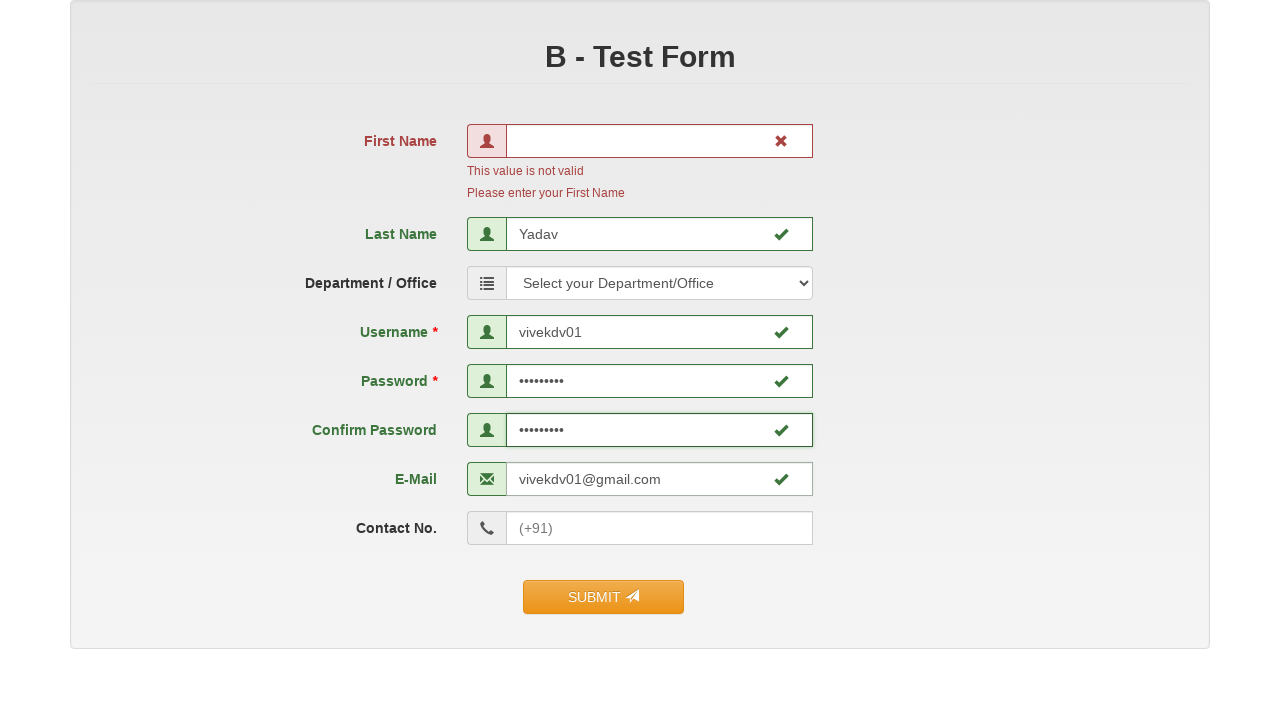

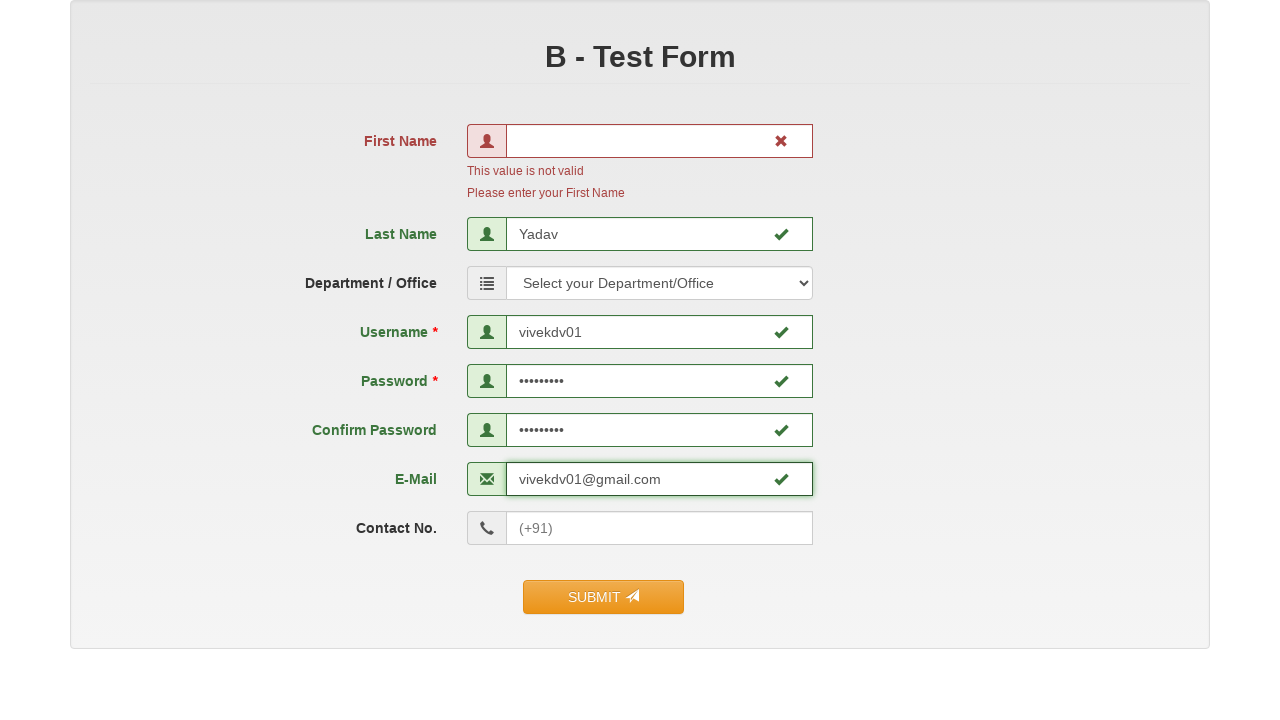